Tests that a canceled change to an employee's name doesn't persist and reverts to the original value

Starting URL: https://devmountain-qa.github.io/employee-manager/1.2_Version/index.html

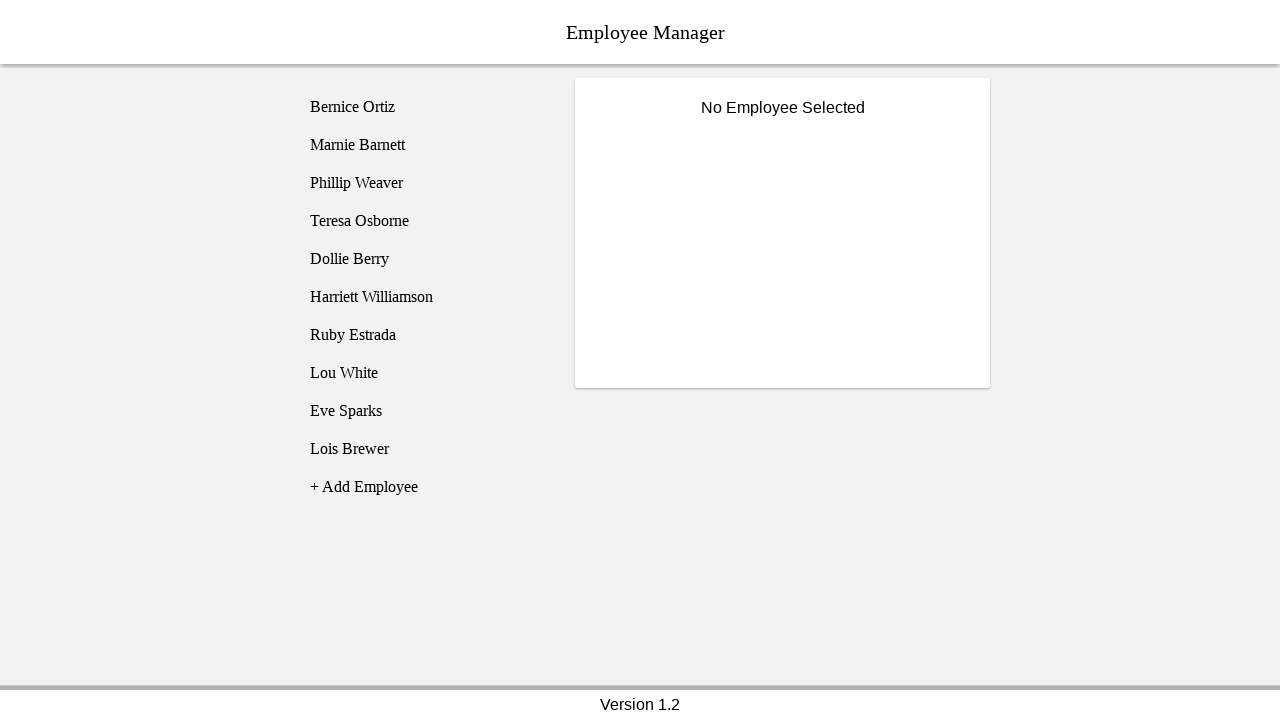

Clicked on Phillip Weaver employee at (425, 183) on [name='employee3']
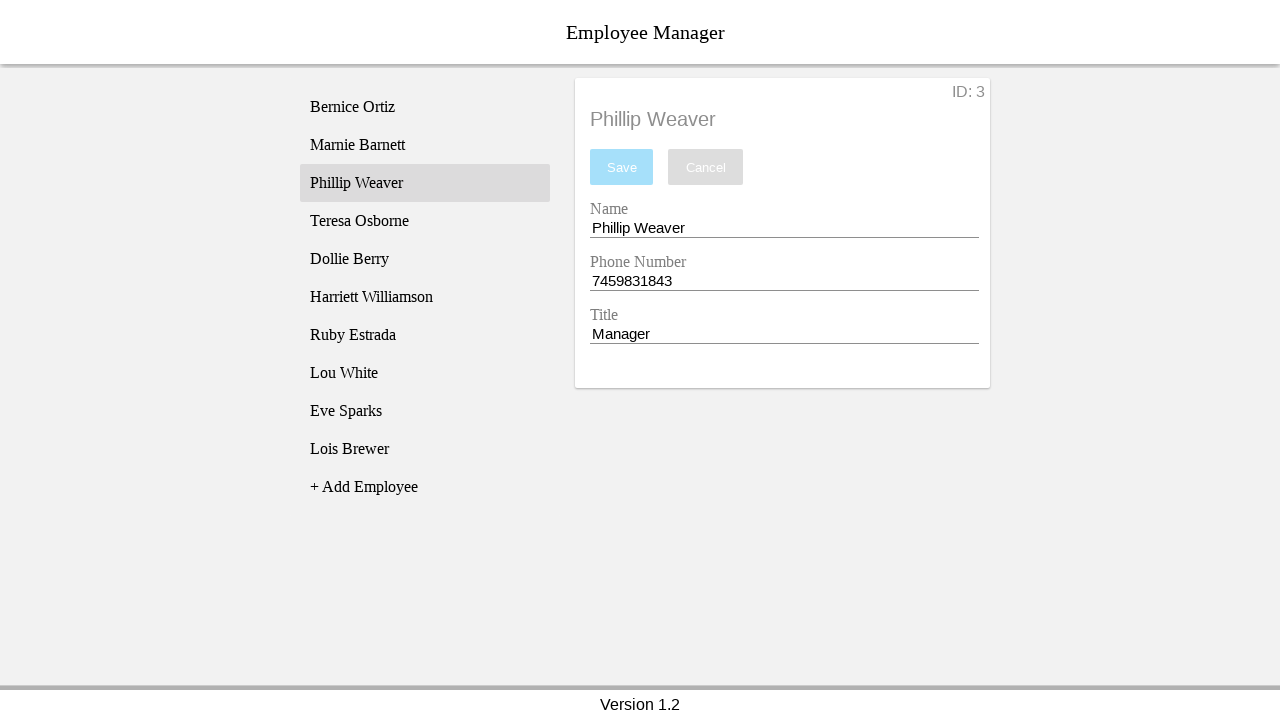

Name input field became visible
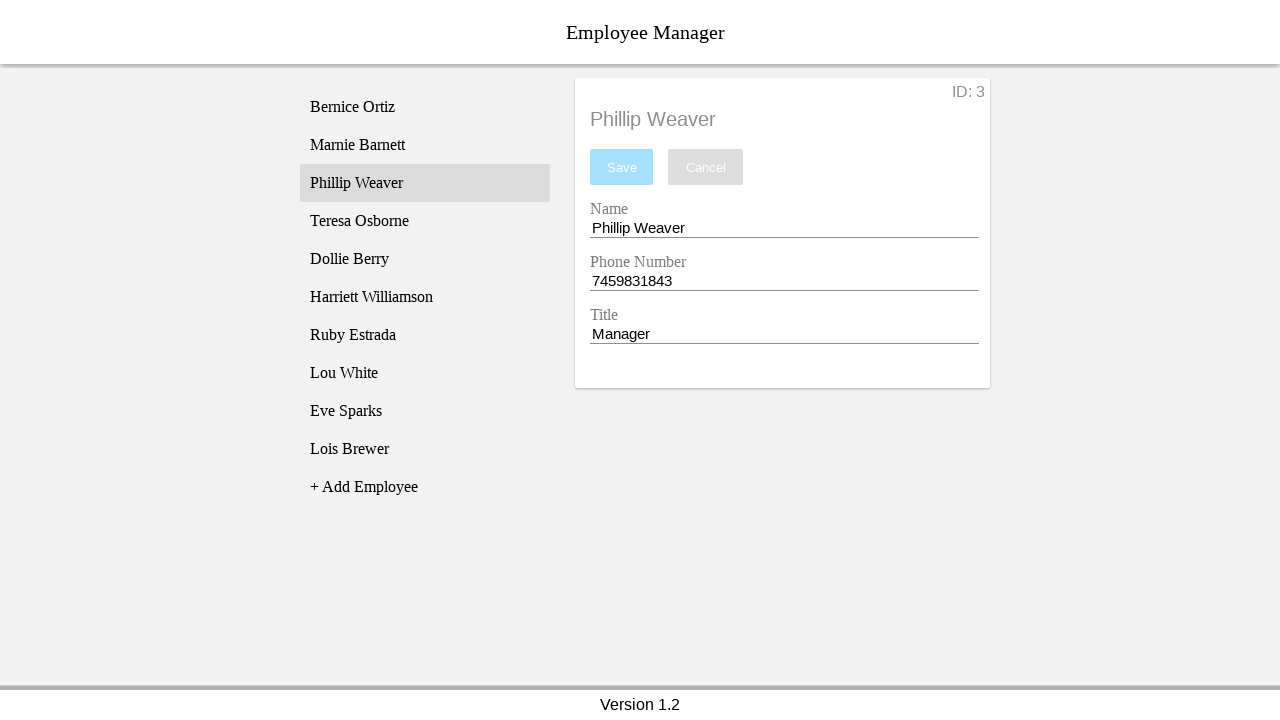

Filled name input with 'Test Name' on [name='nameEntry']
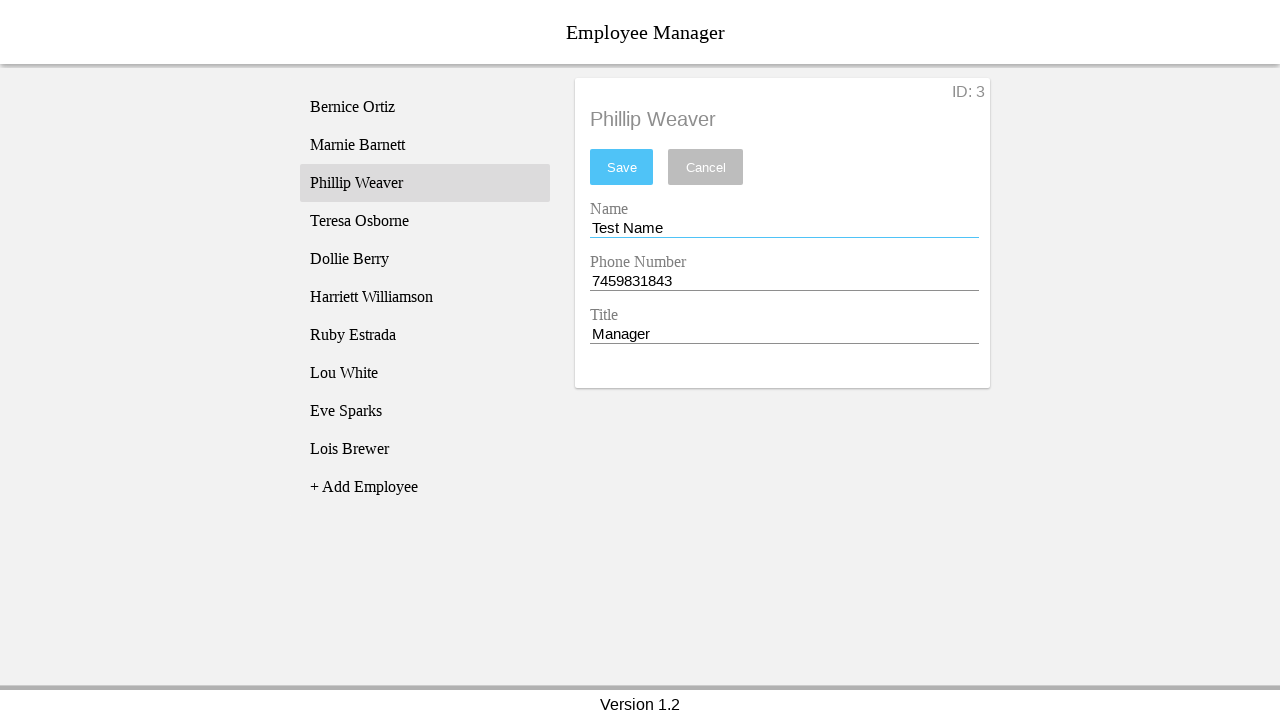

Clicked cancel button to discard name change at (706, 167) on [name='cancel']
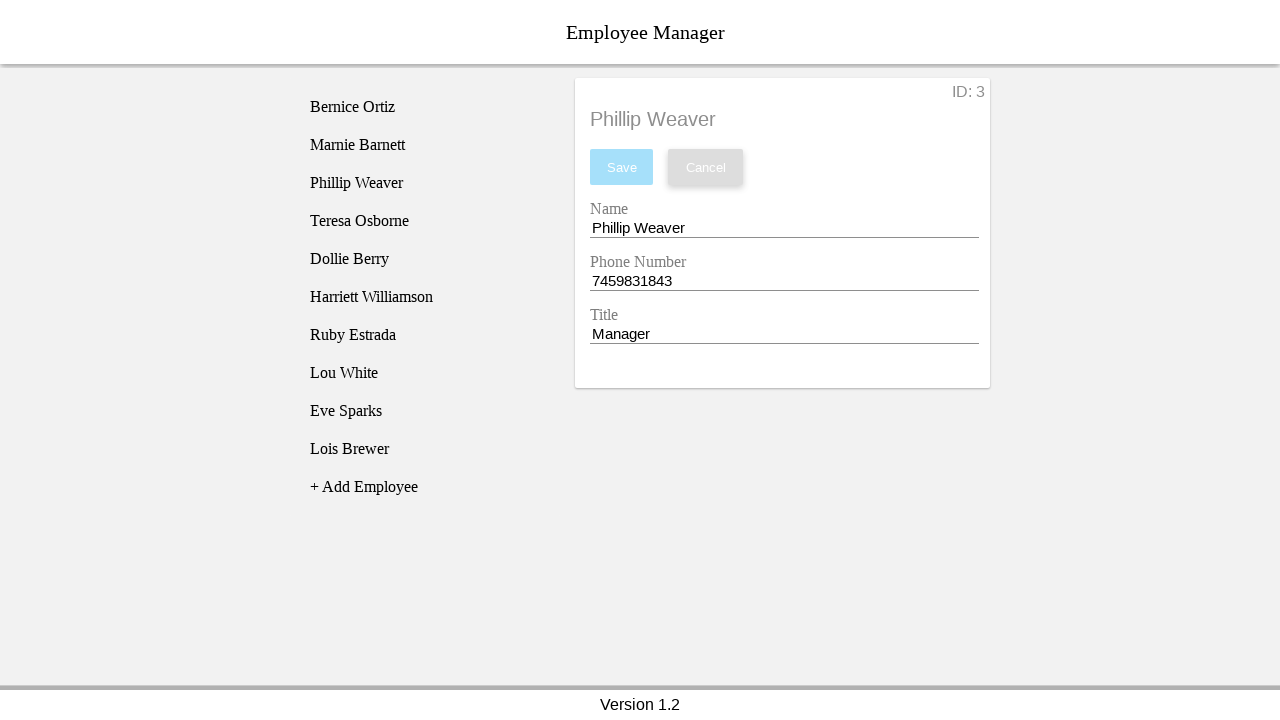

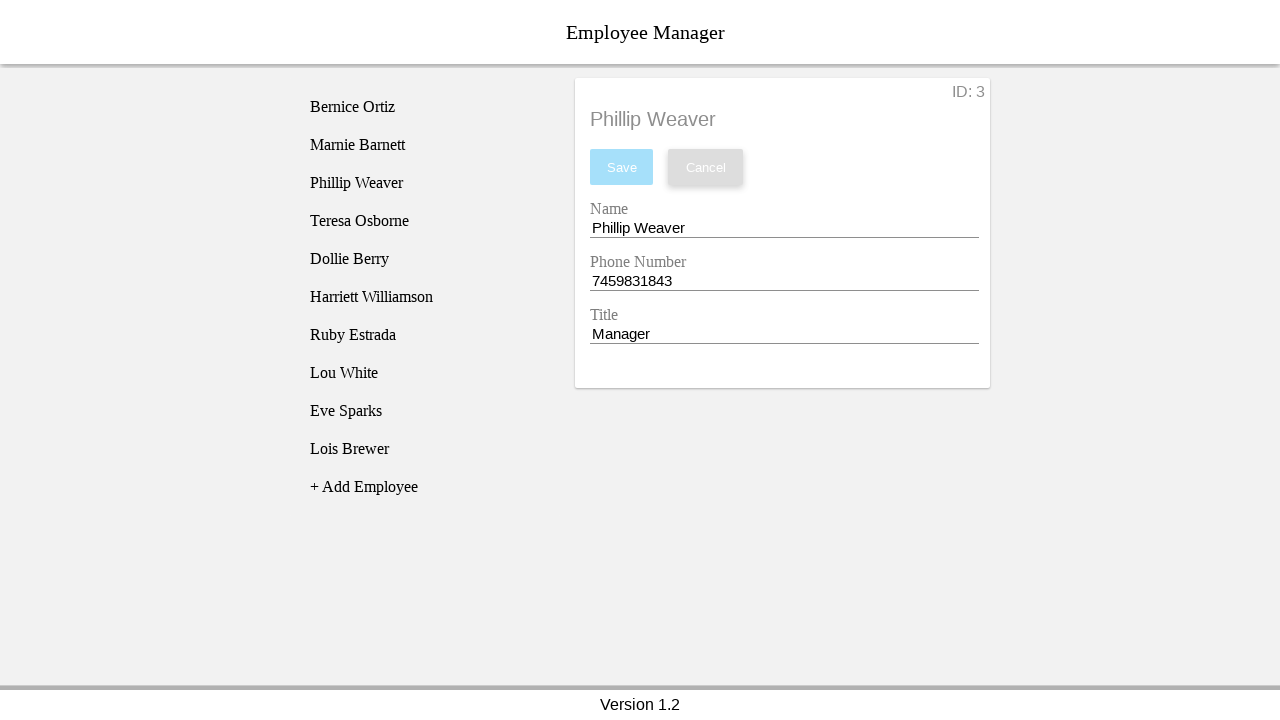